Tests that entering a valid number (64) between 50-100 with a perfect square root shows the correct alert and no error

Starting URL: https://kristinek.github.io/site/tasks/enter_a_number

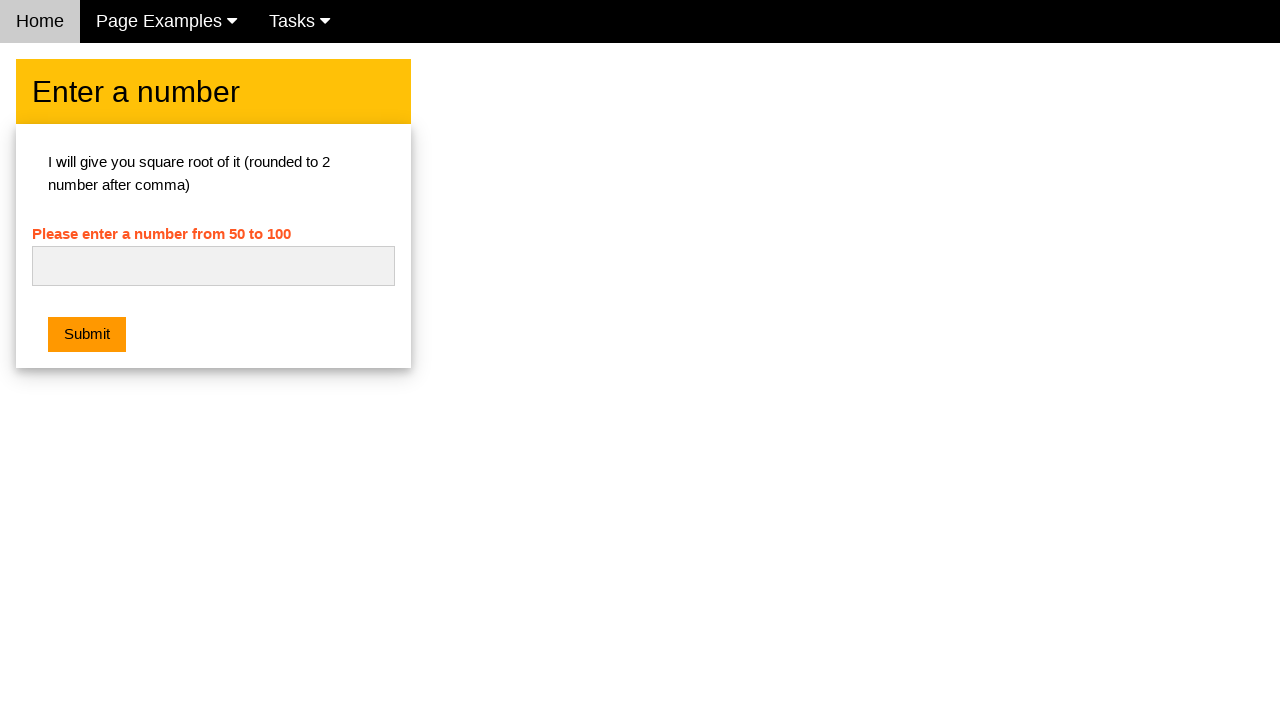

Entered '64' into the number input field on #numb
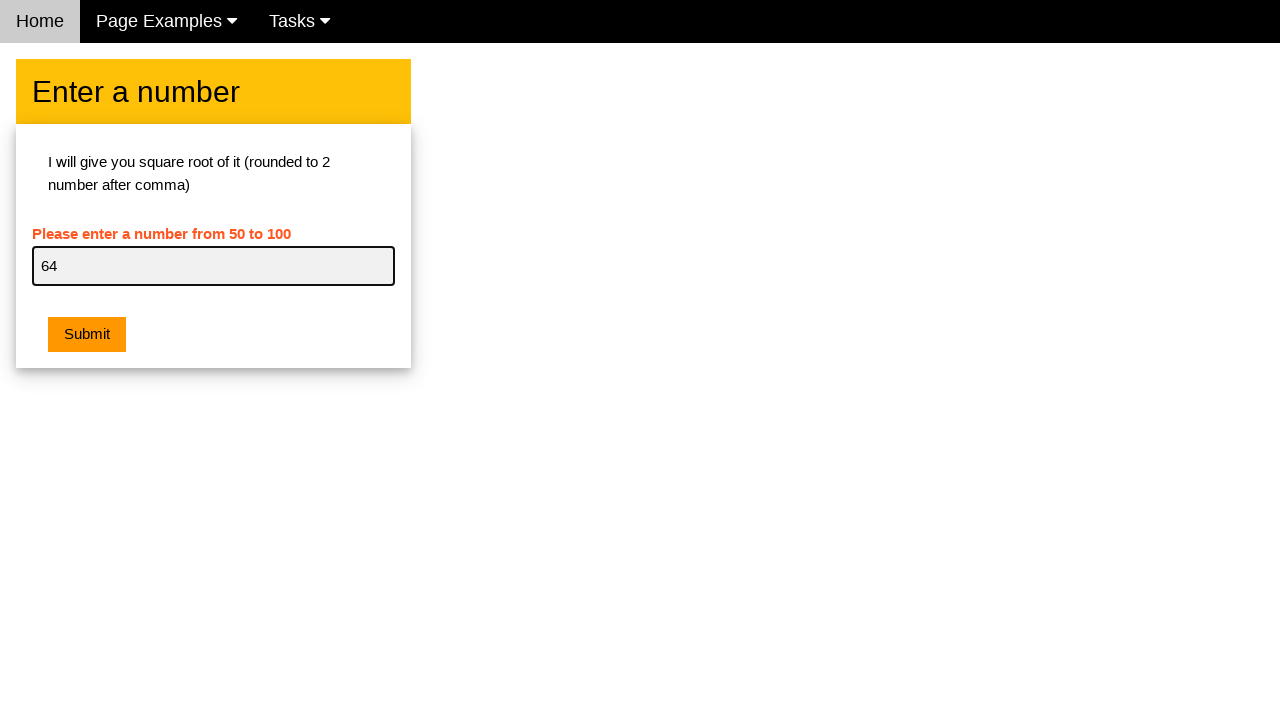

Clicked the submit button at (87, 335) on button.w3-btn.w3-orange.w3-margin
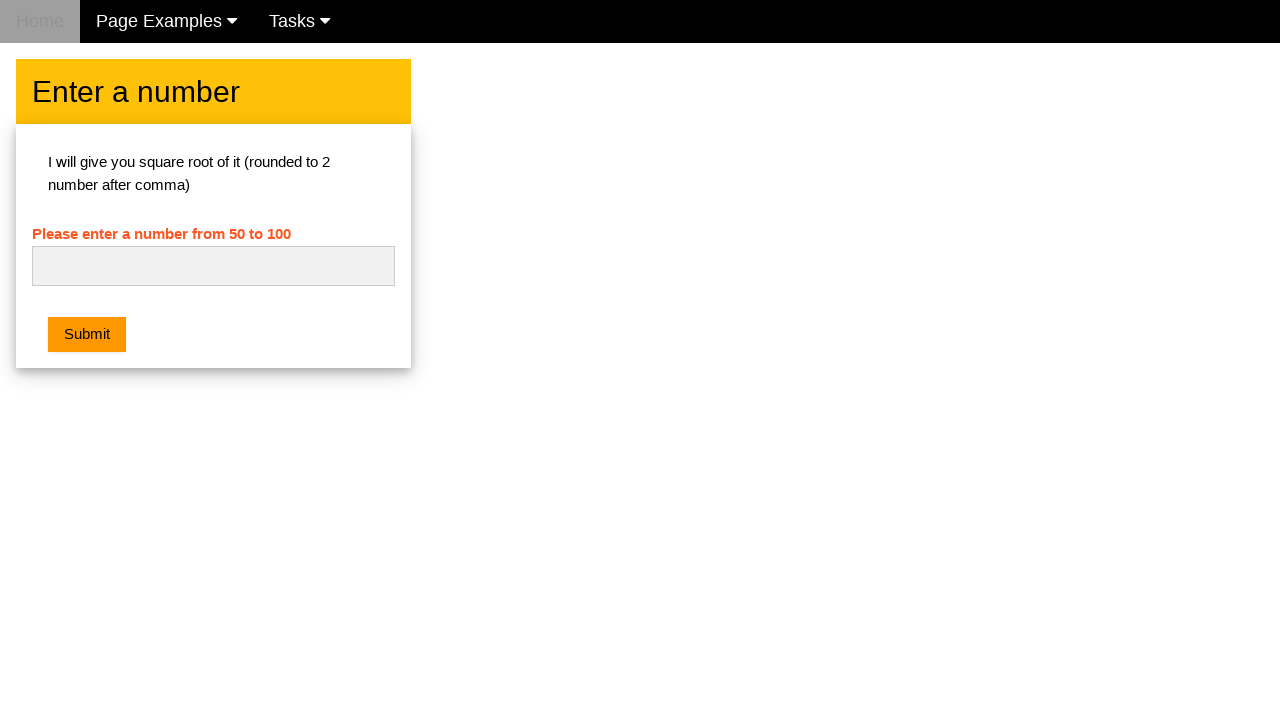

Set up dialog handler to accept alert with correct square root message
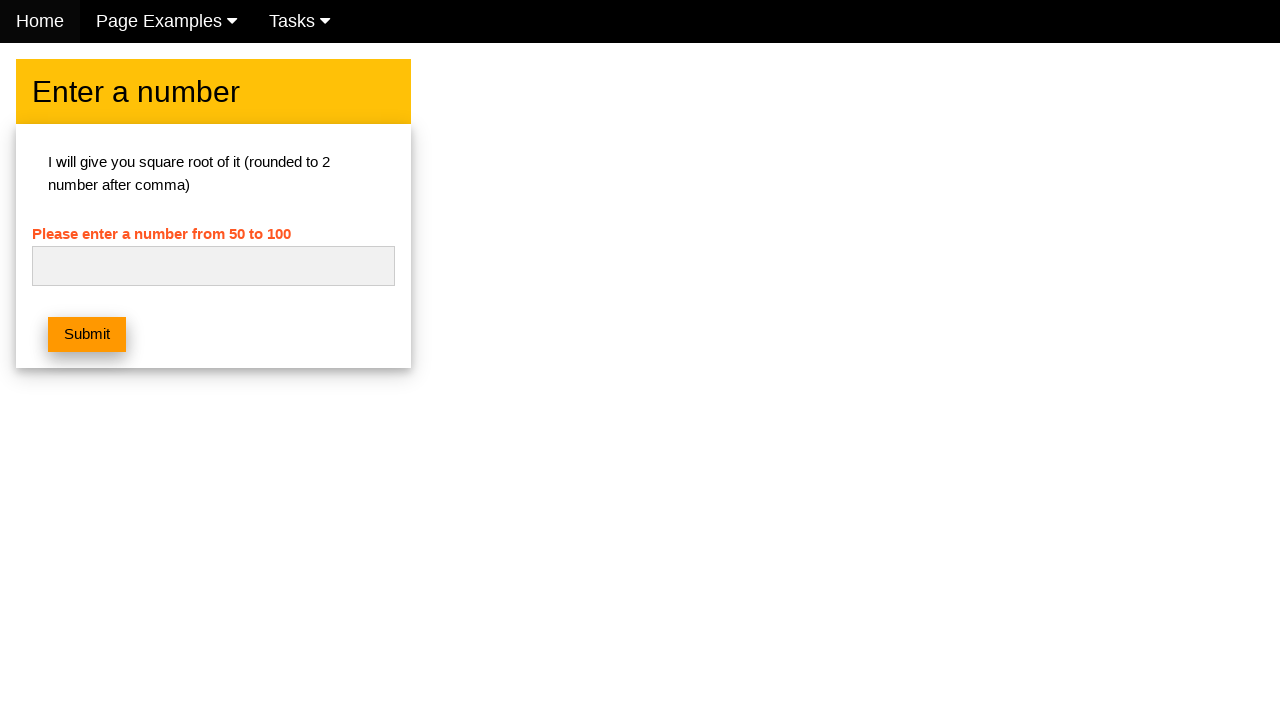

Waited for dialog handling to complete
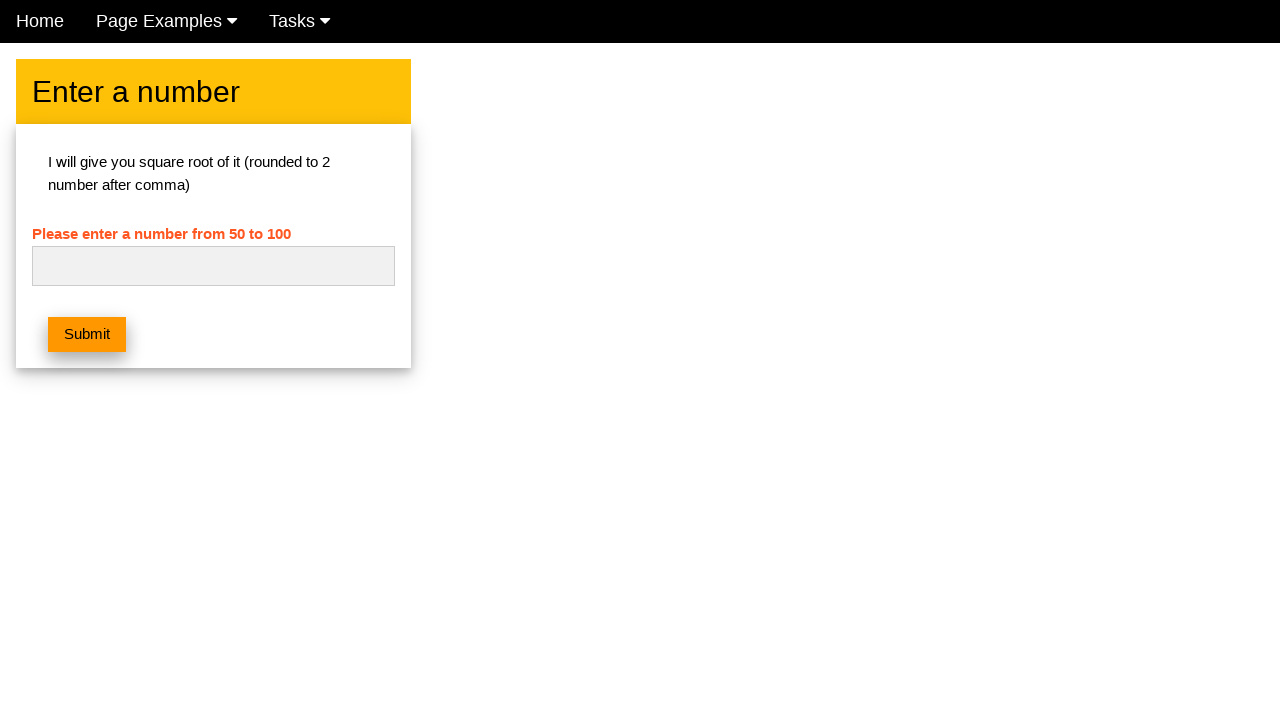

Located error message element
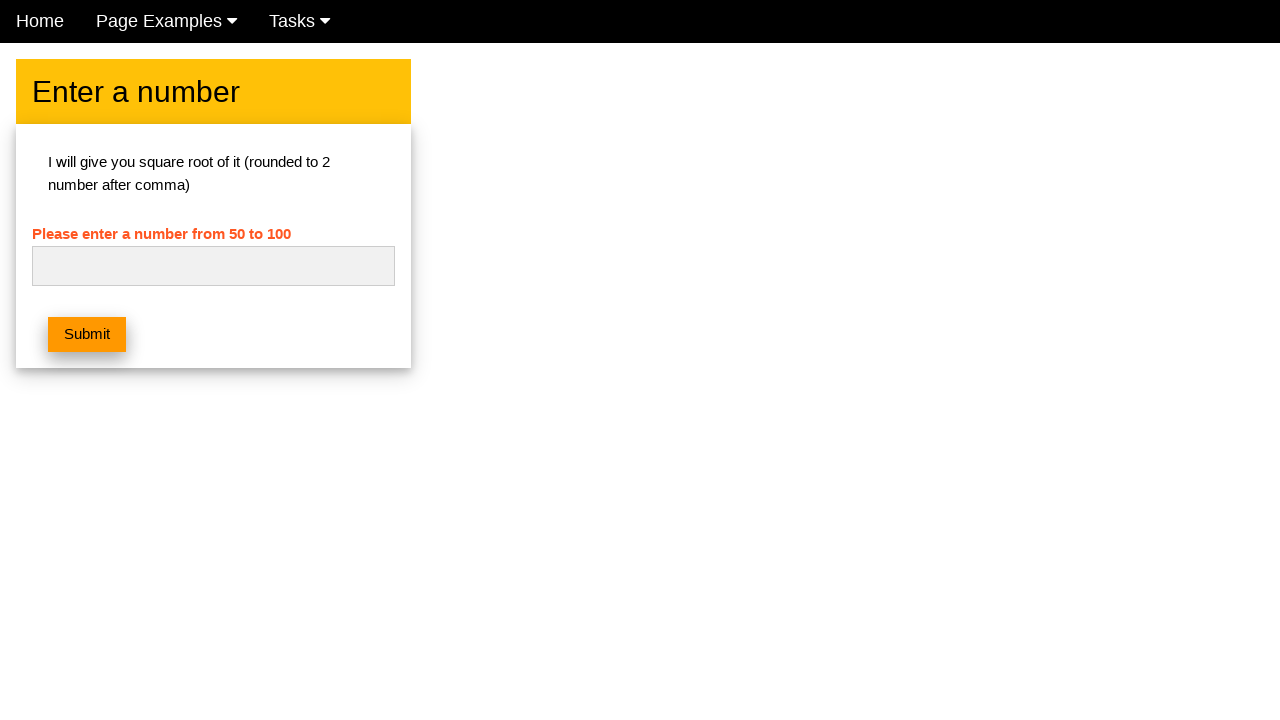

Verified that error message is not displayed
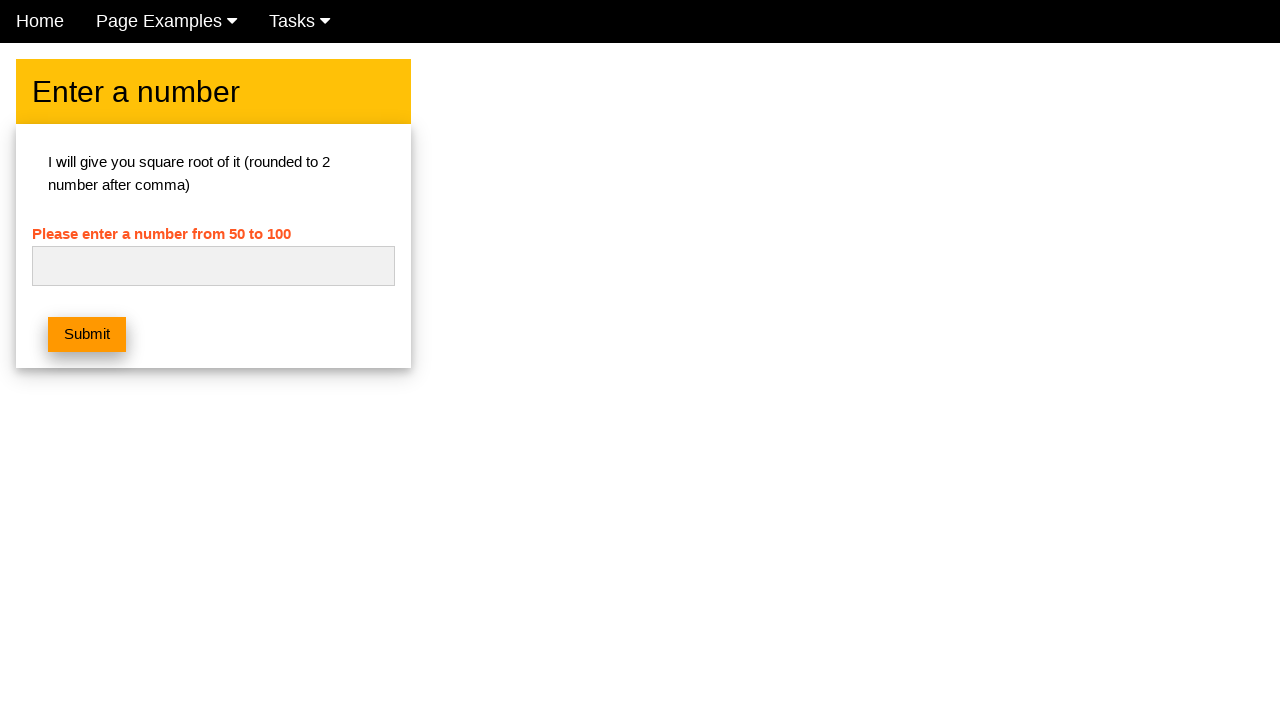

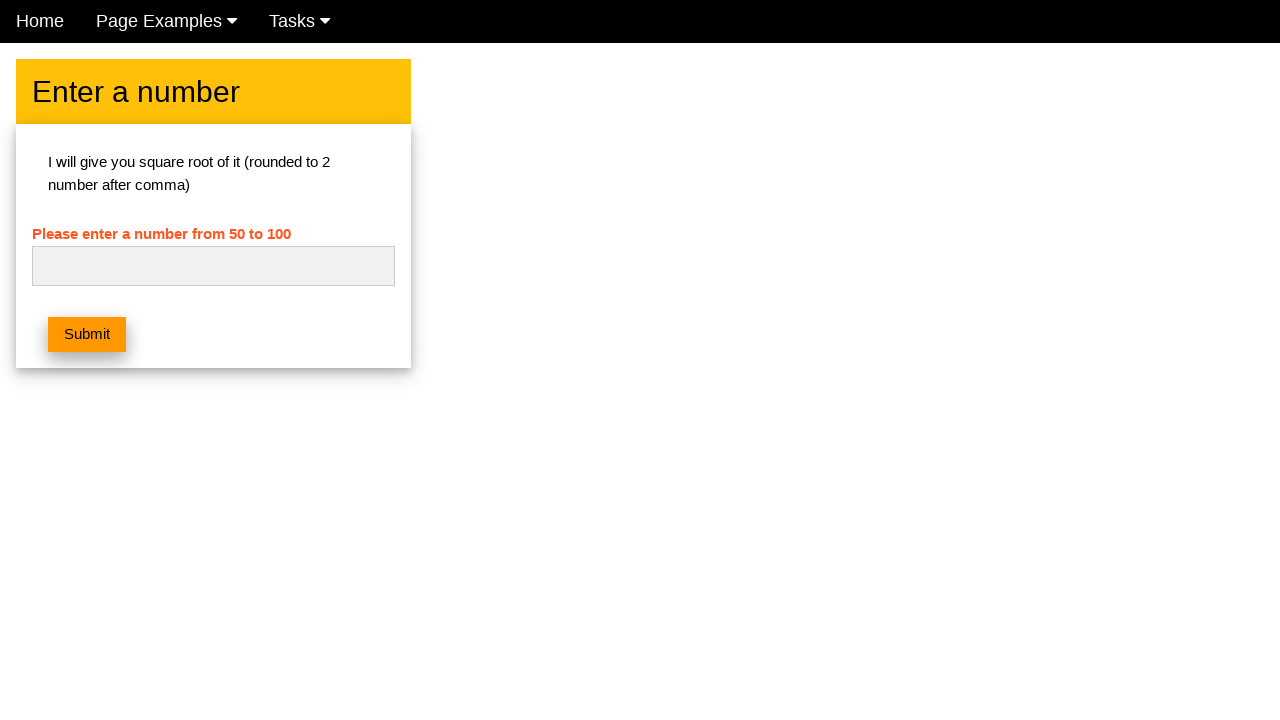